Tests a slow calculator application by setting a delay, performing a calculation (7+8), and verifying the result equals 15

Starting URL: https://bonigarcia.dev/selenium-webdriver-java/slow-calculator.html

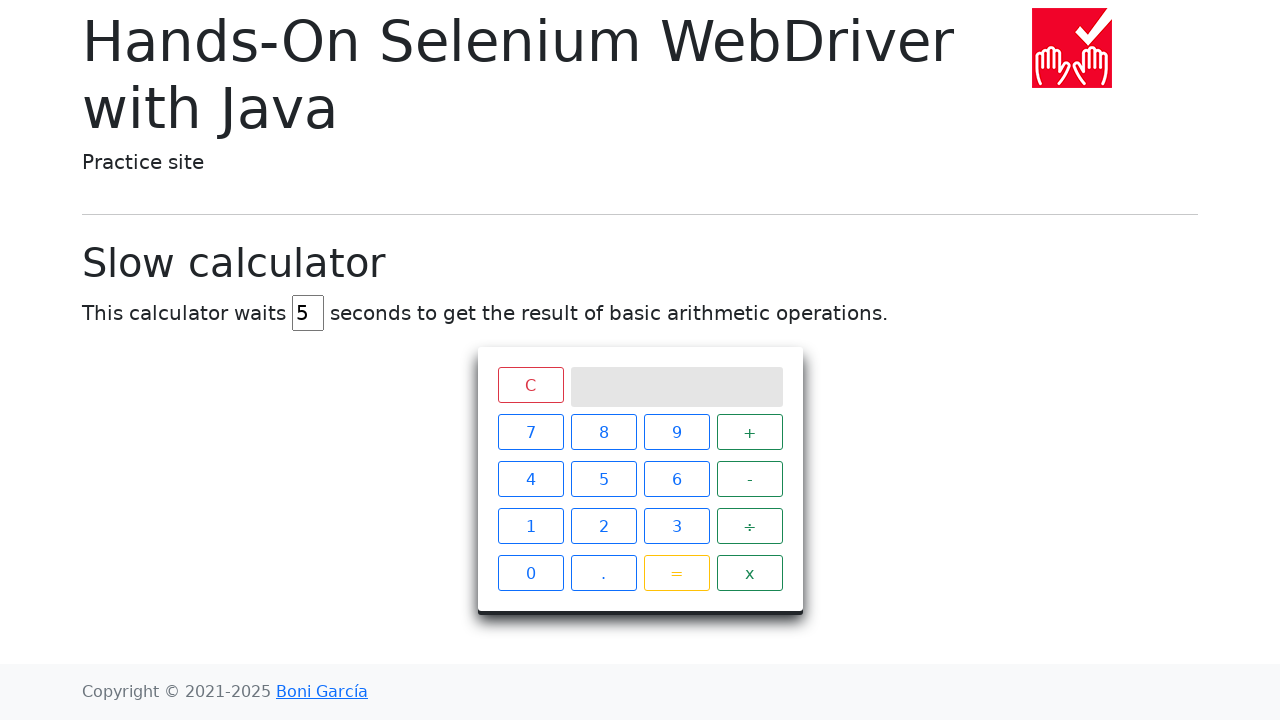

Cleared the delay input field on #delay
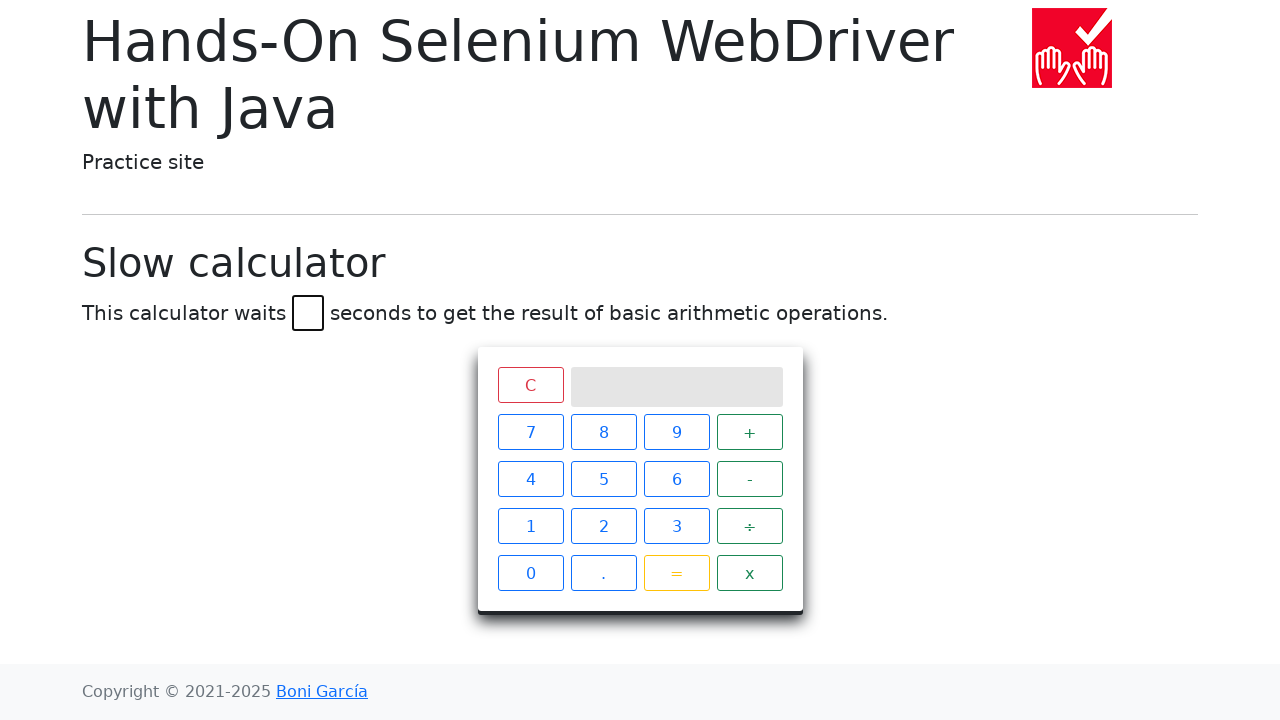

Set delay value to 45 seconds on #delay
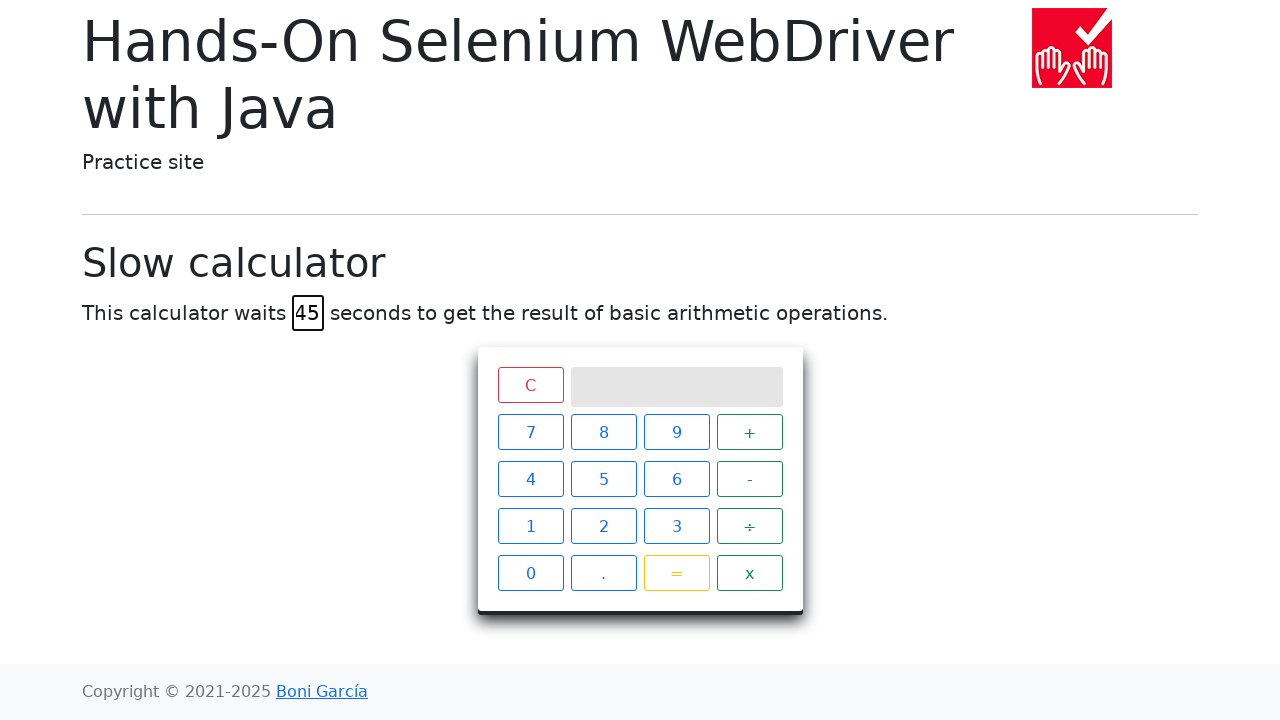

Clicked number 7 on calculator at (530, 432) on xpath=//span[text()='7']
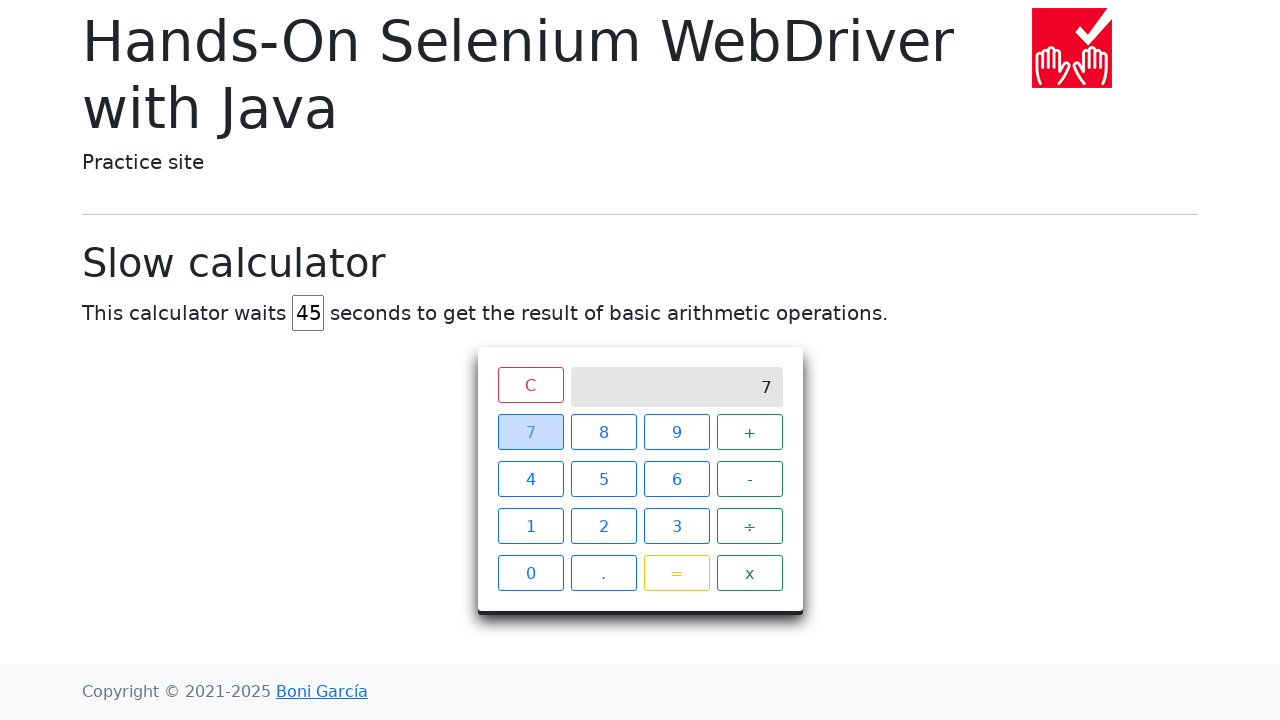

Clicked plus operator at (750, 432) on xpath=//span[text()='+']
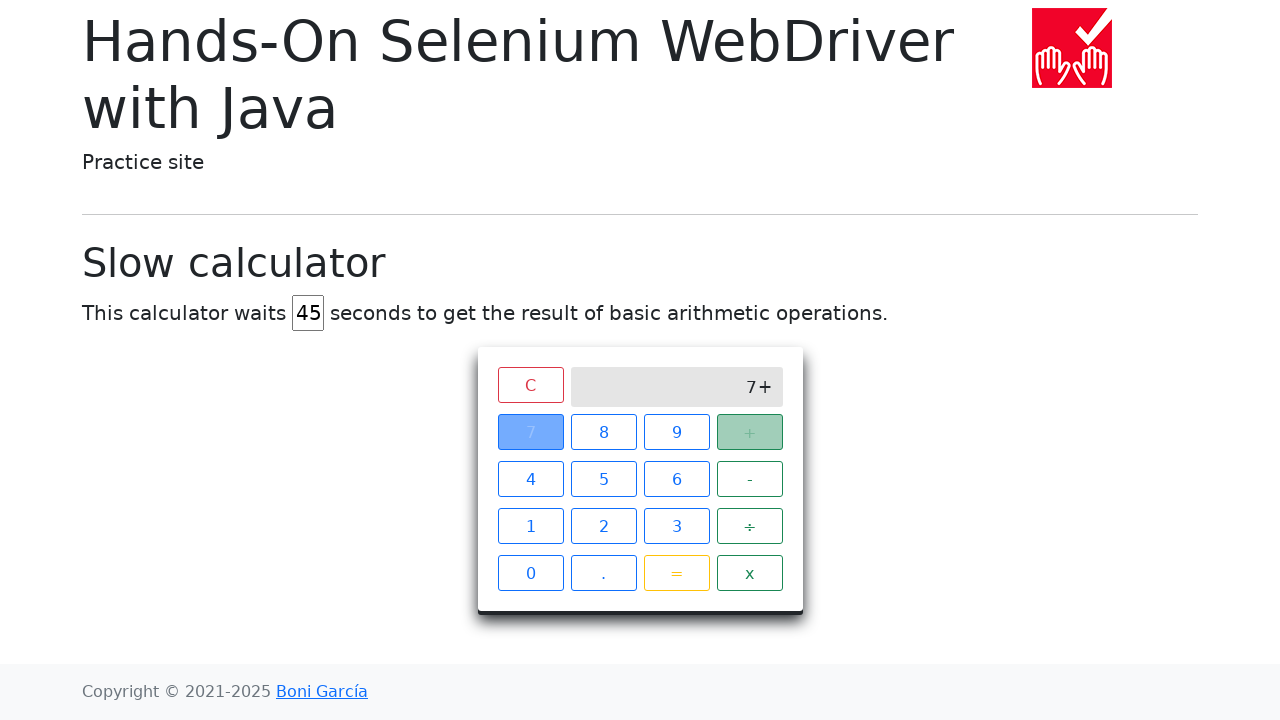

Clicked number 8 on calculator at (604, 432) on xpath=//span[text()='8']
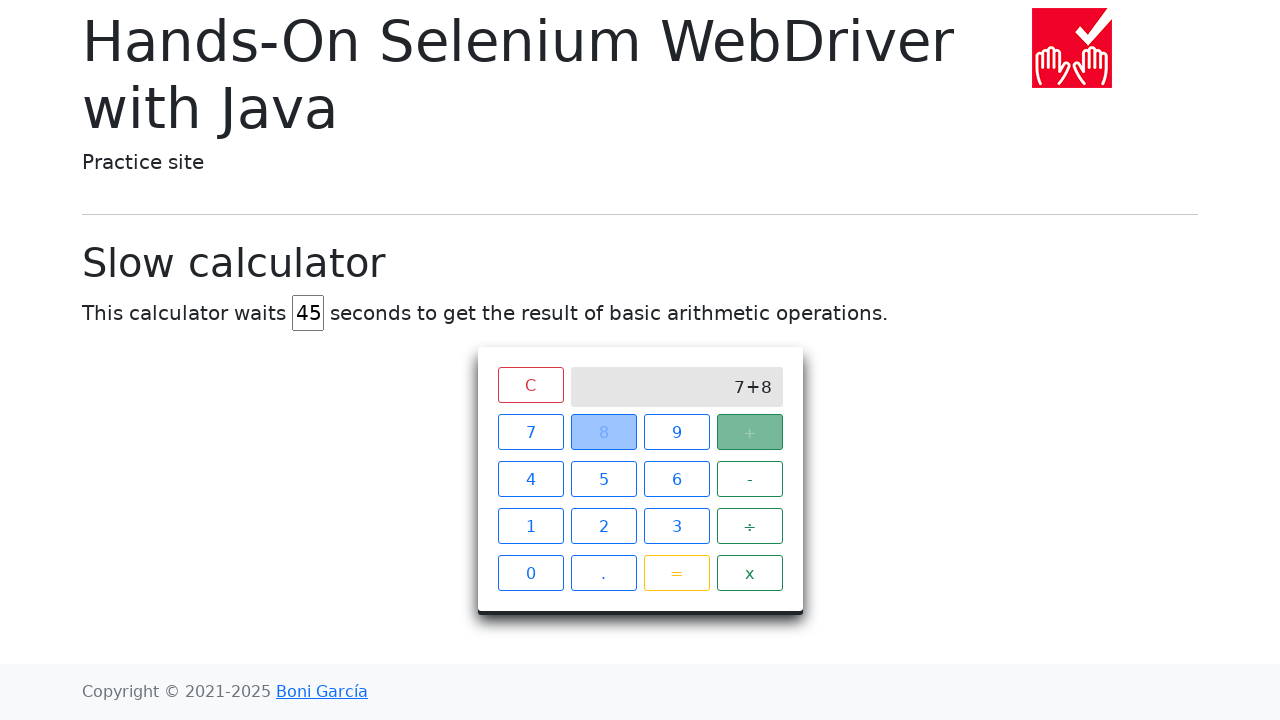

Clicked equals button to perform calculation at (676, 573) on xpath=//span[text()='=']
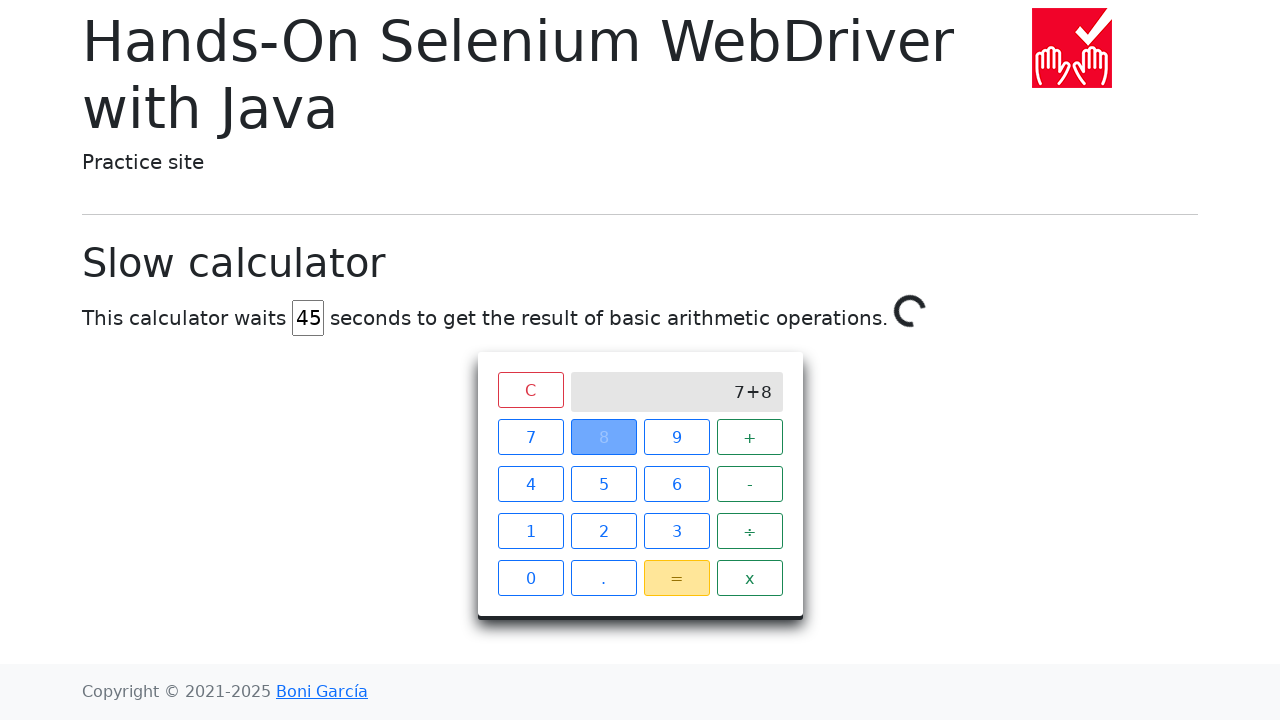

Waited for calculation result to display 15 (timeout: 45 seconds)
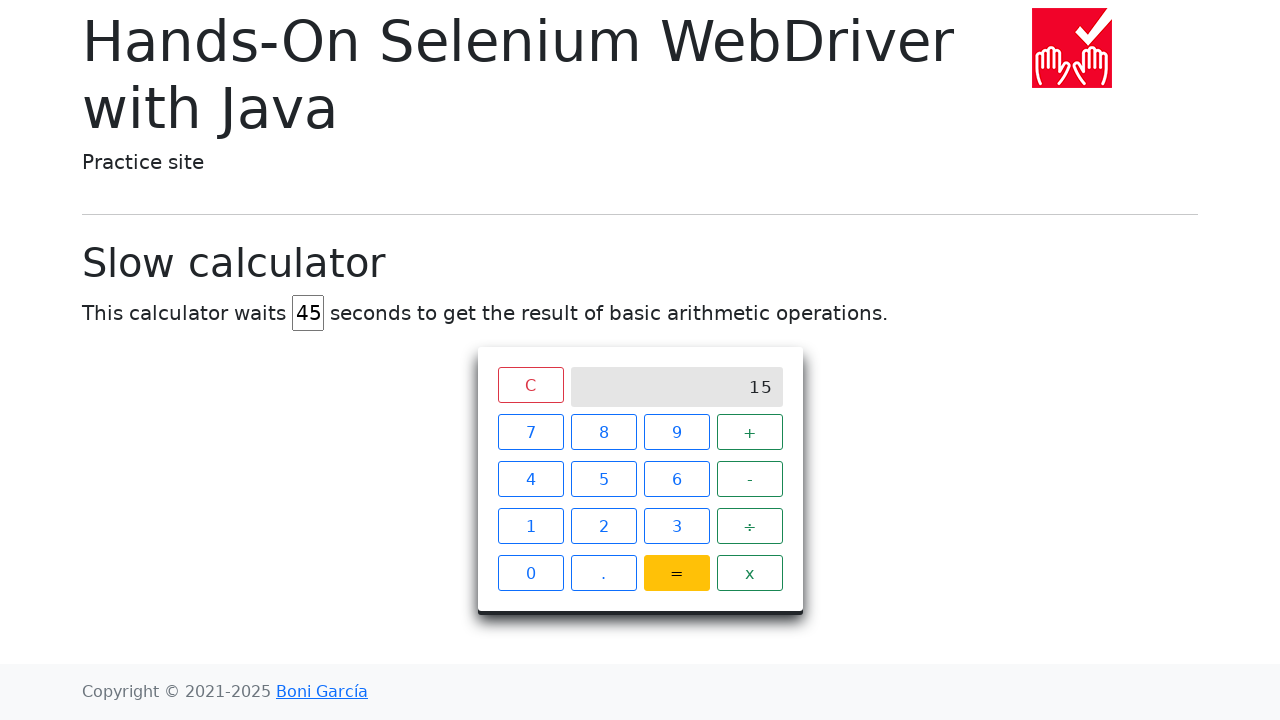

Retrieved result text from calculator screen
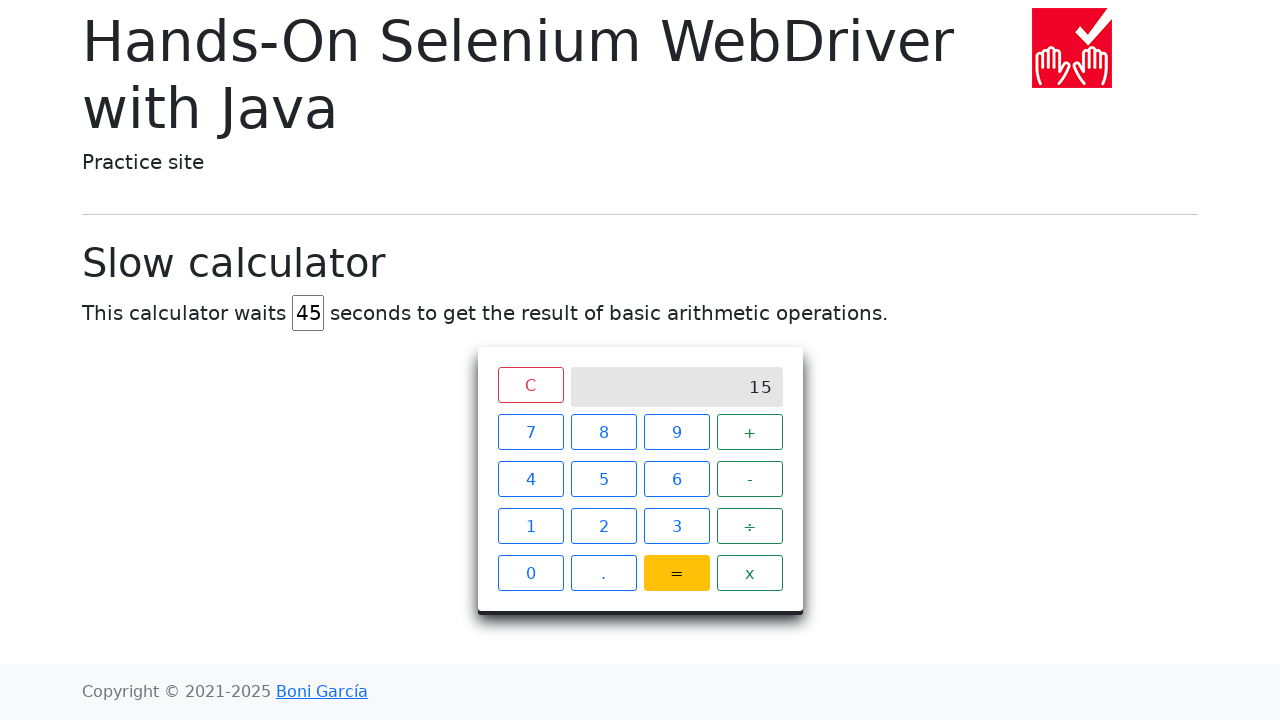

Verified result equals 15
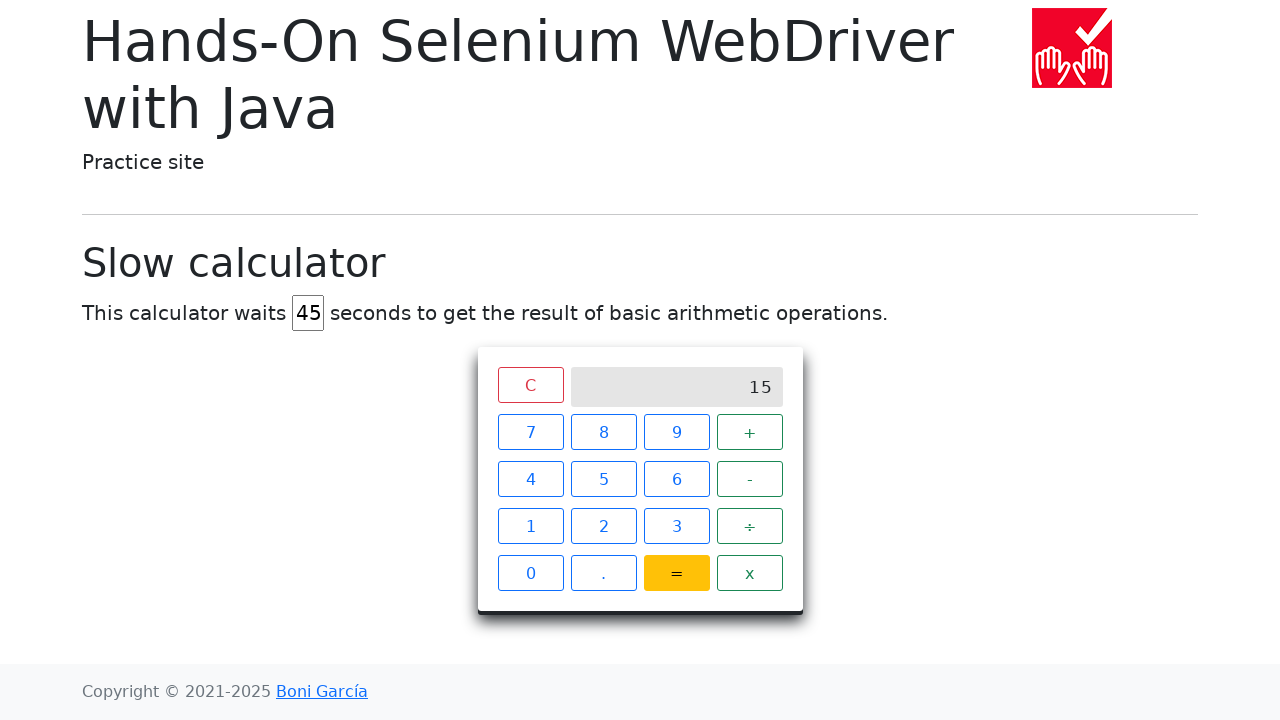

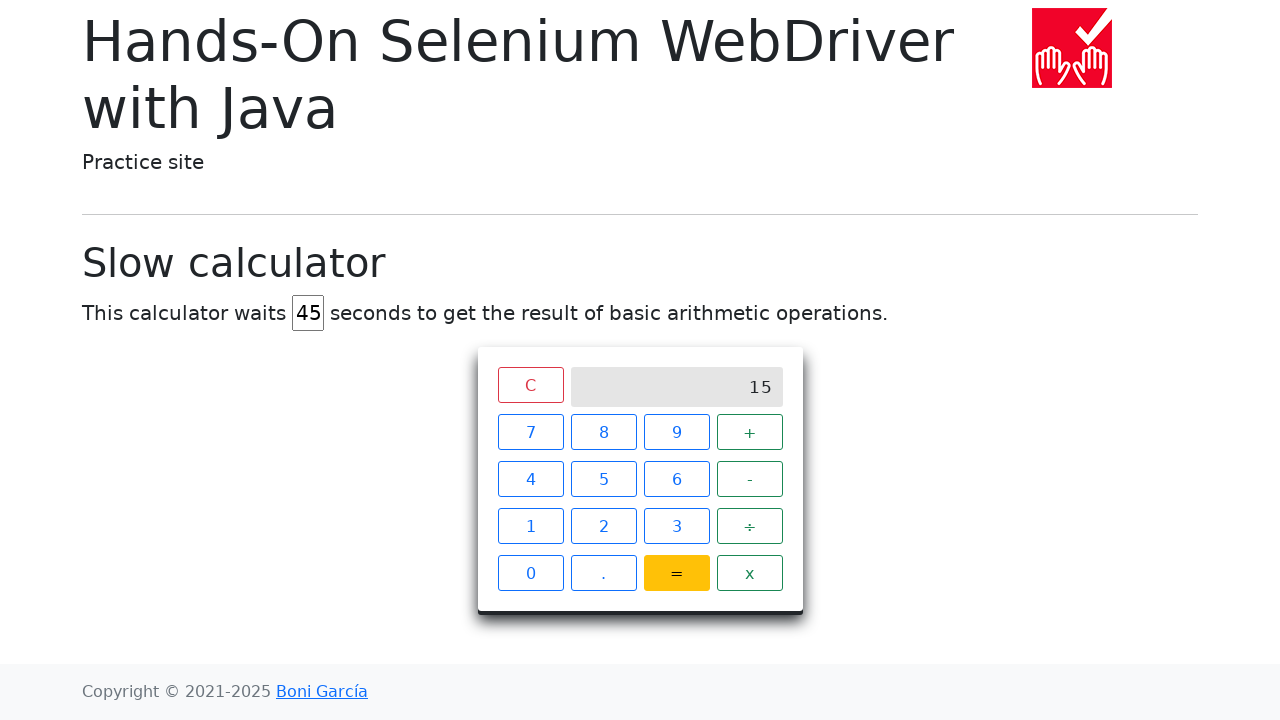